Tests data persistence by creating todos, marking one complete, and reloading the page.

Starting URL: https://demo.playwright.dev/todomvc

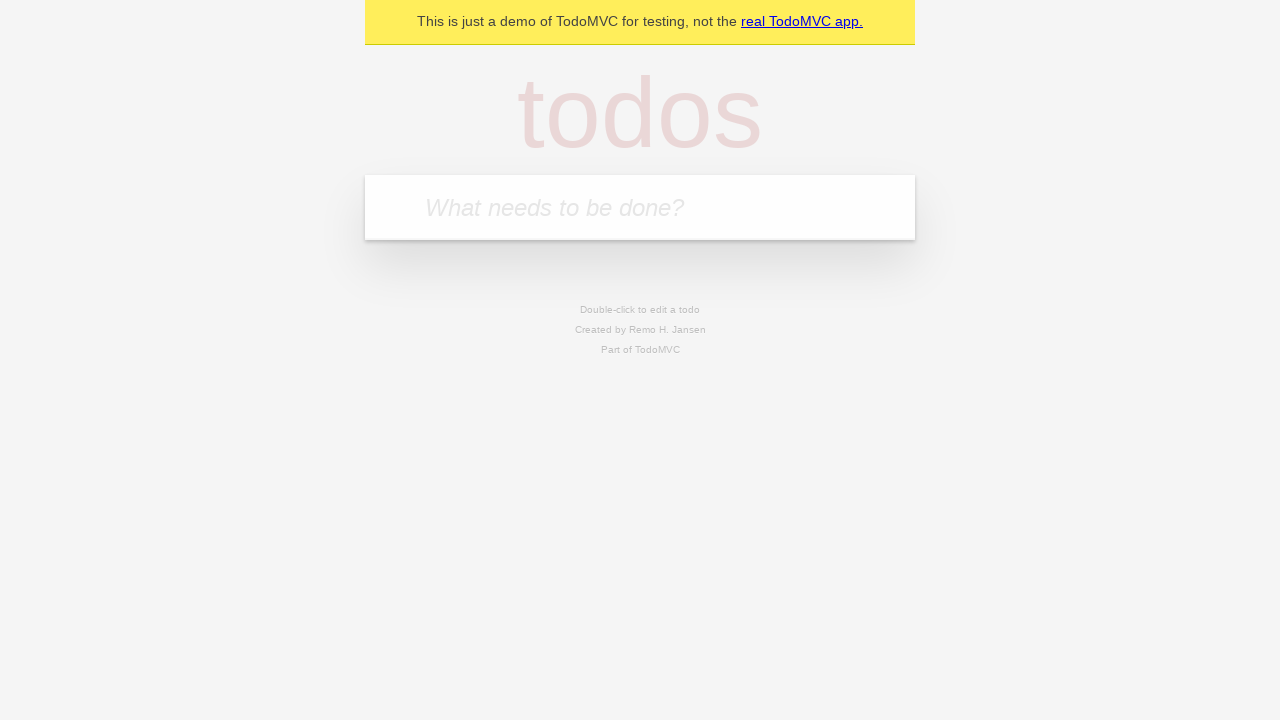

Filled todo input with 'buy some cheese' on internal:attr=[placeholder="What needs to be done?"i]
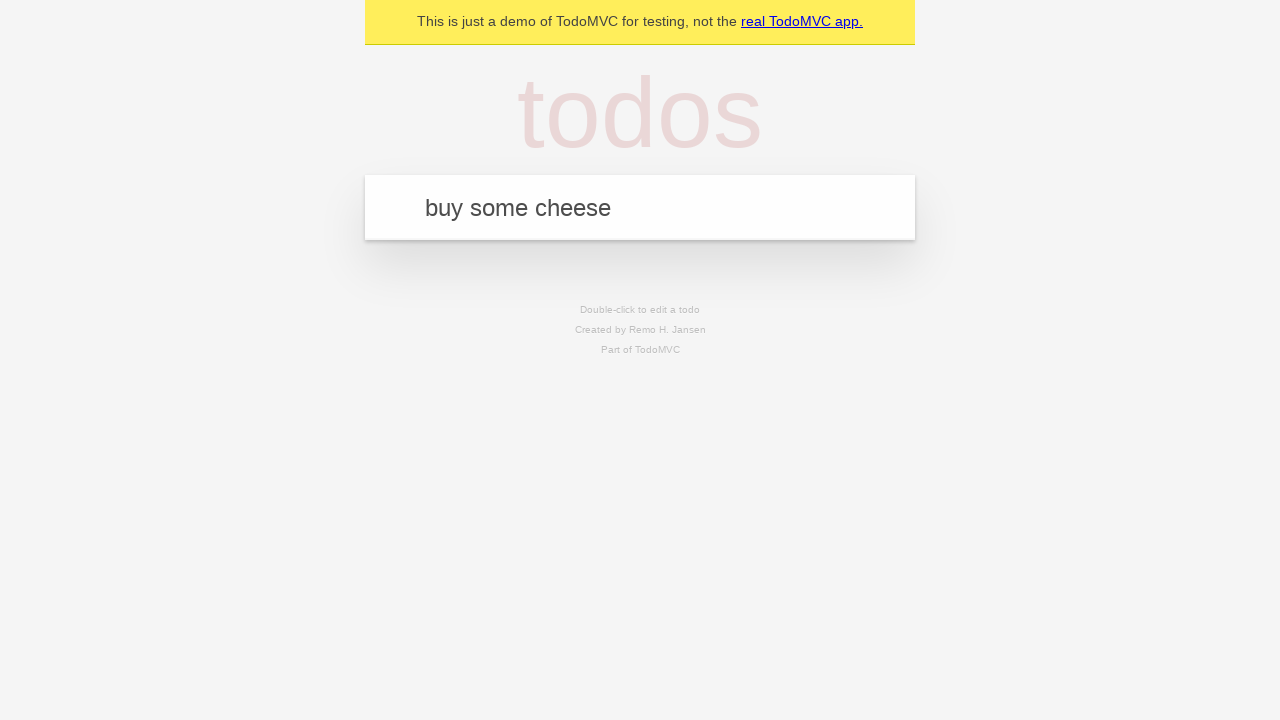

Pressed Enter to create first todo on internal:attr=[placeholder="What needs to be done?"i]
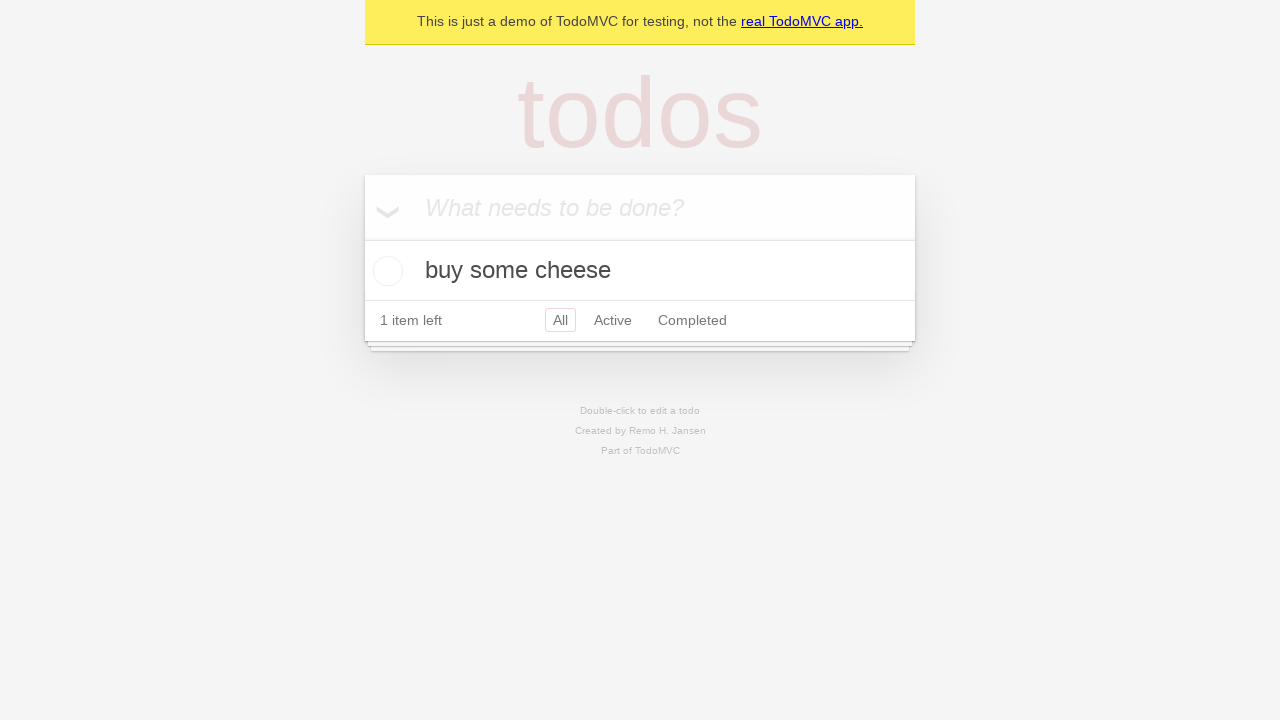

Filled todo input with 'feed the cat' on internal:attr=[placeholder="What needs to be done?"i]
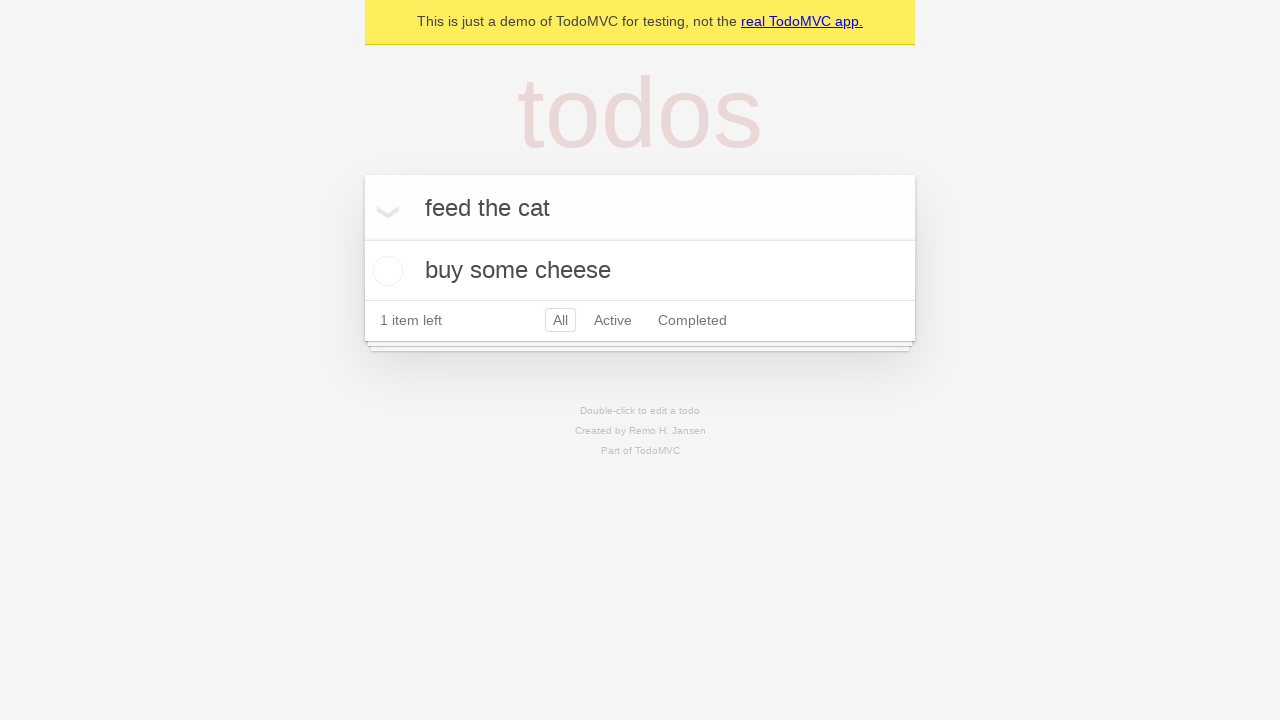

Pressed Enter to create second todo on internal:attr=[placeholder="What needs to be done?"i]
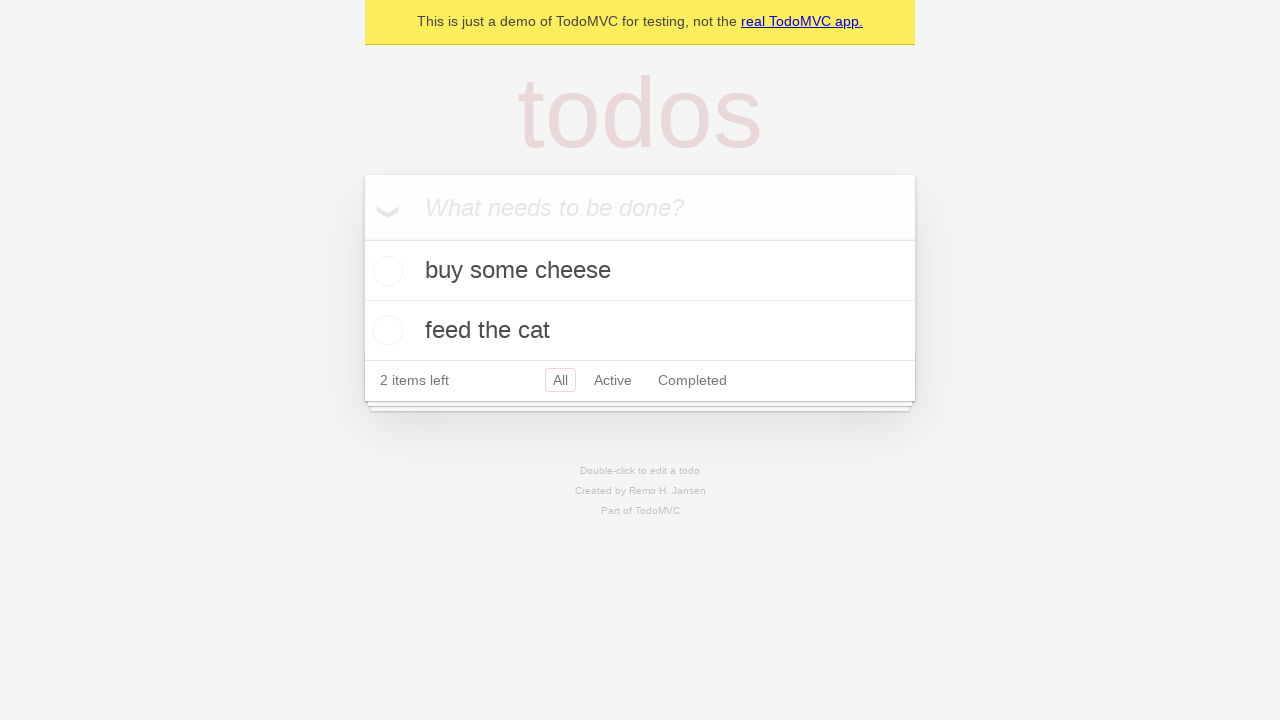

Marked first todo as complete at (385, 271) on .todo-list li >> nth=0 >> .toggle
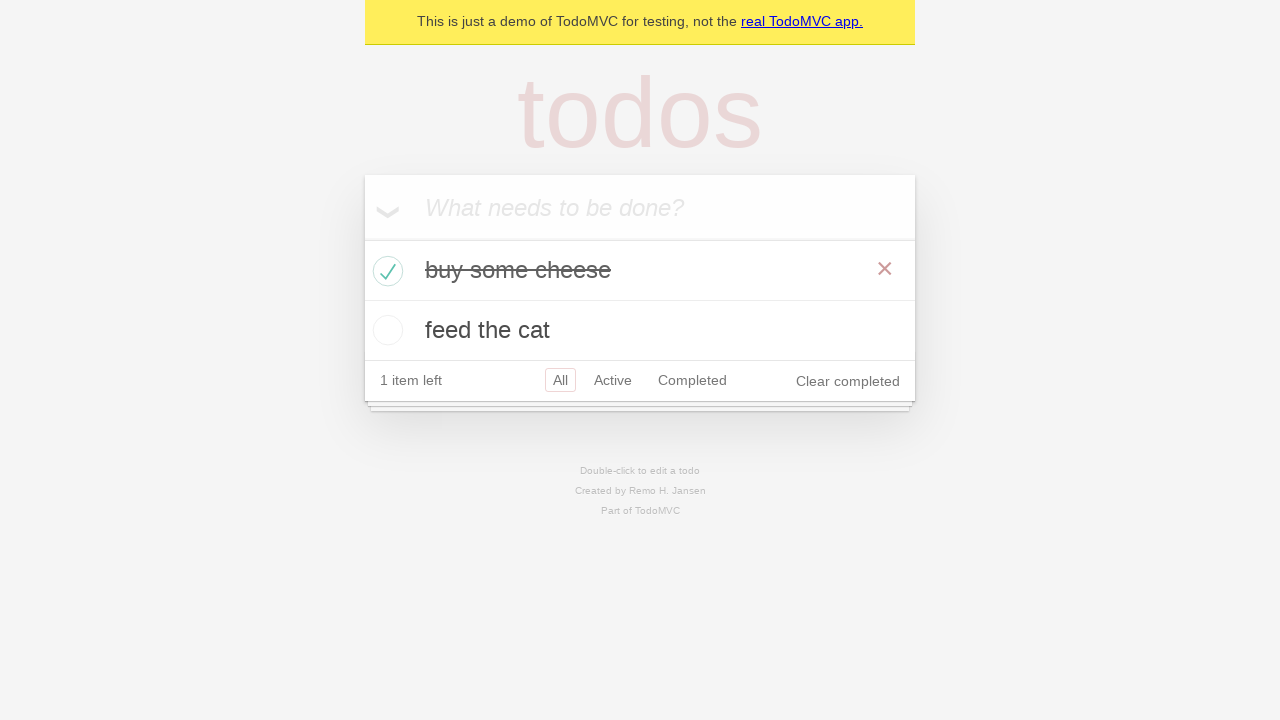

Reloaded the page
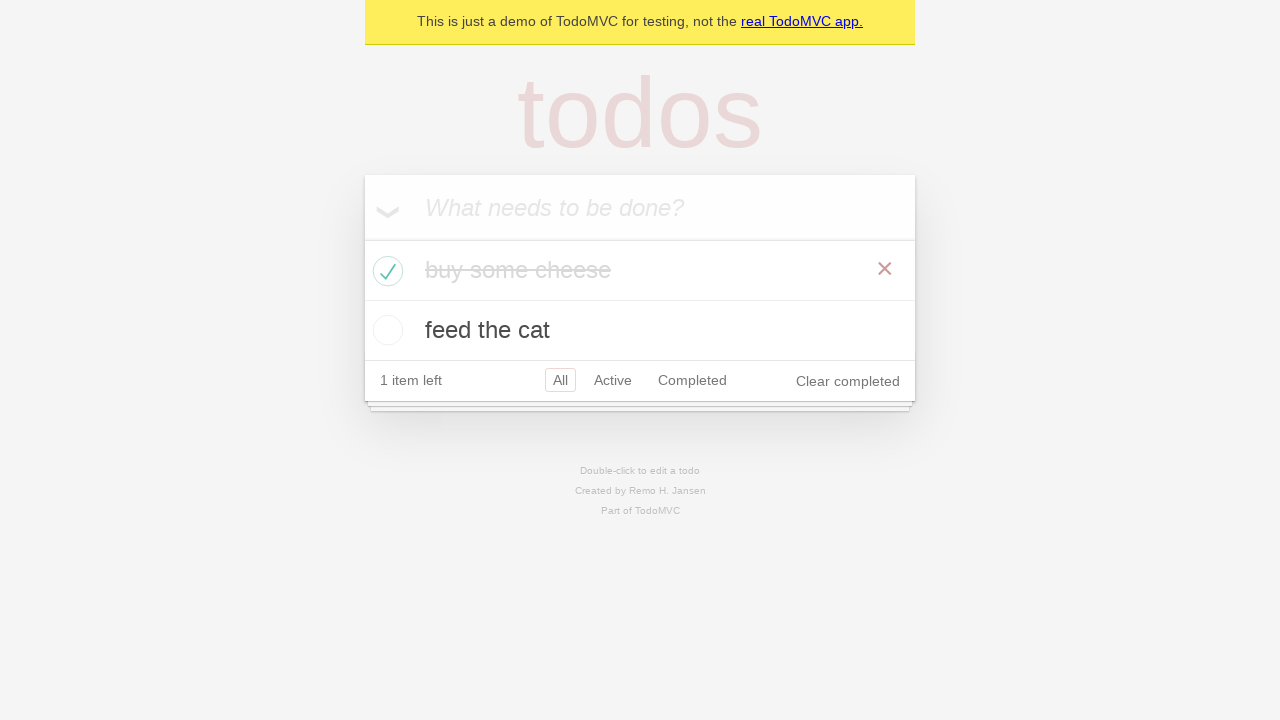

Todo items loaded after page reload
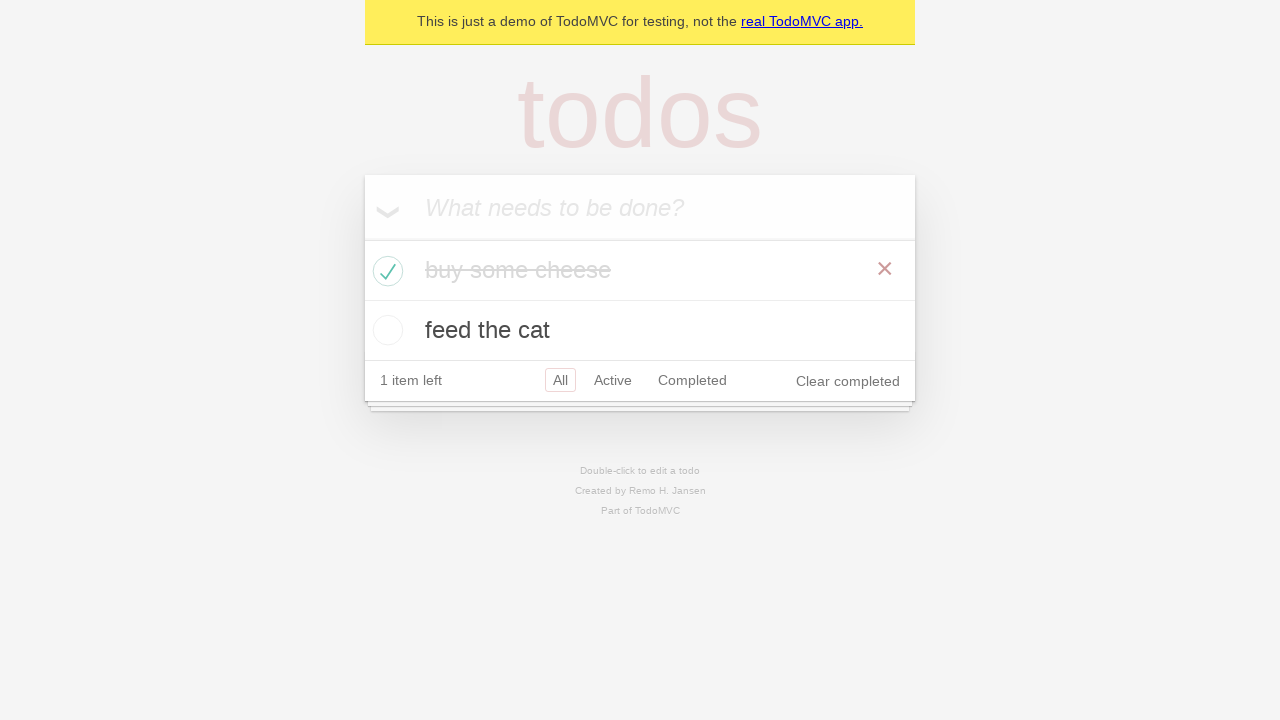

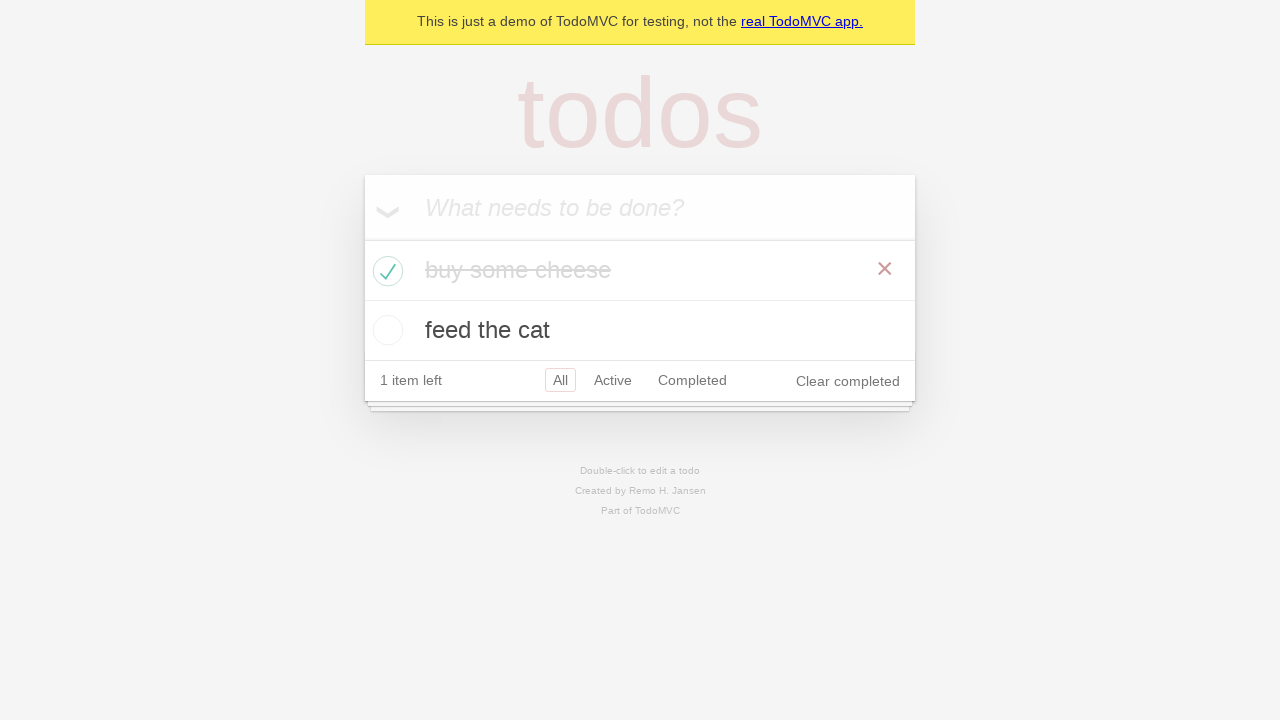